Launches browser, maximizes window, and navigates to the Purplle e-commerce website homepage to verify it loads successfully.

Starting URL: https://www.purplle.com/

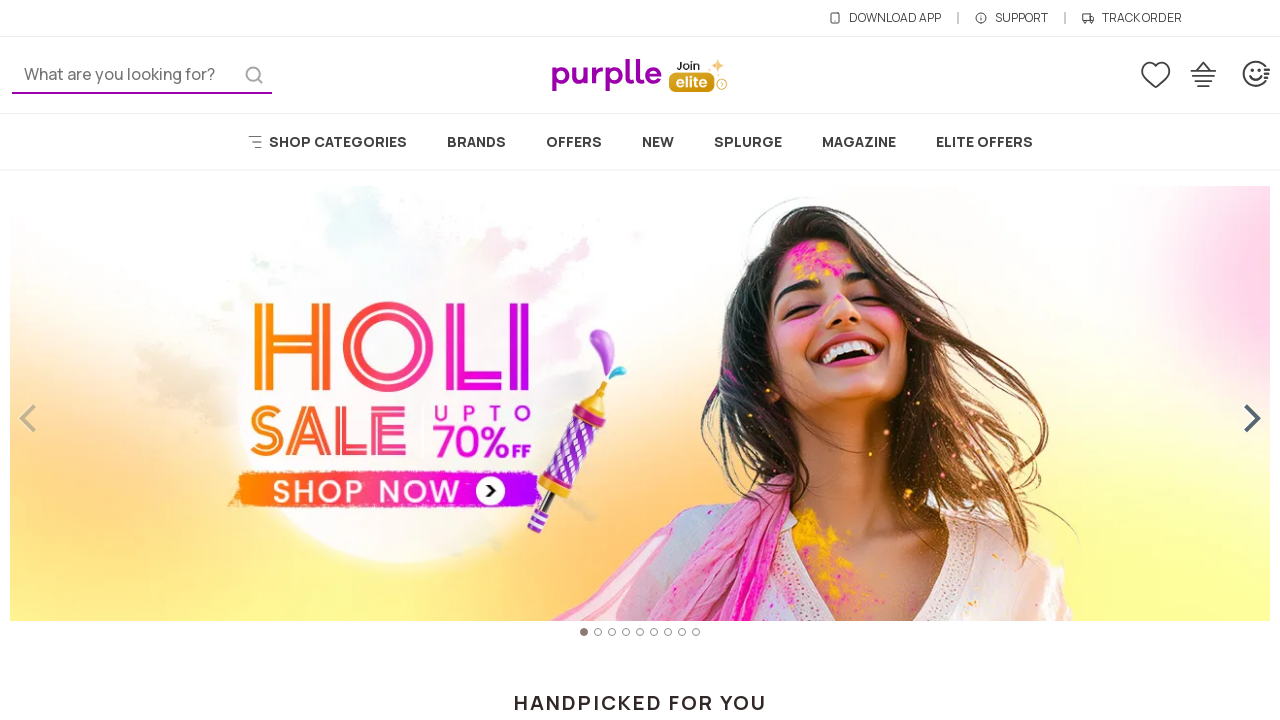

Set viewport size to 1920x1080
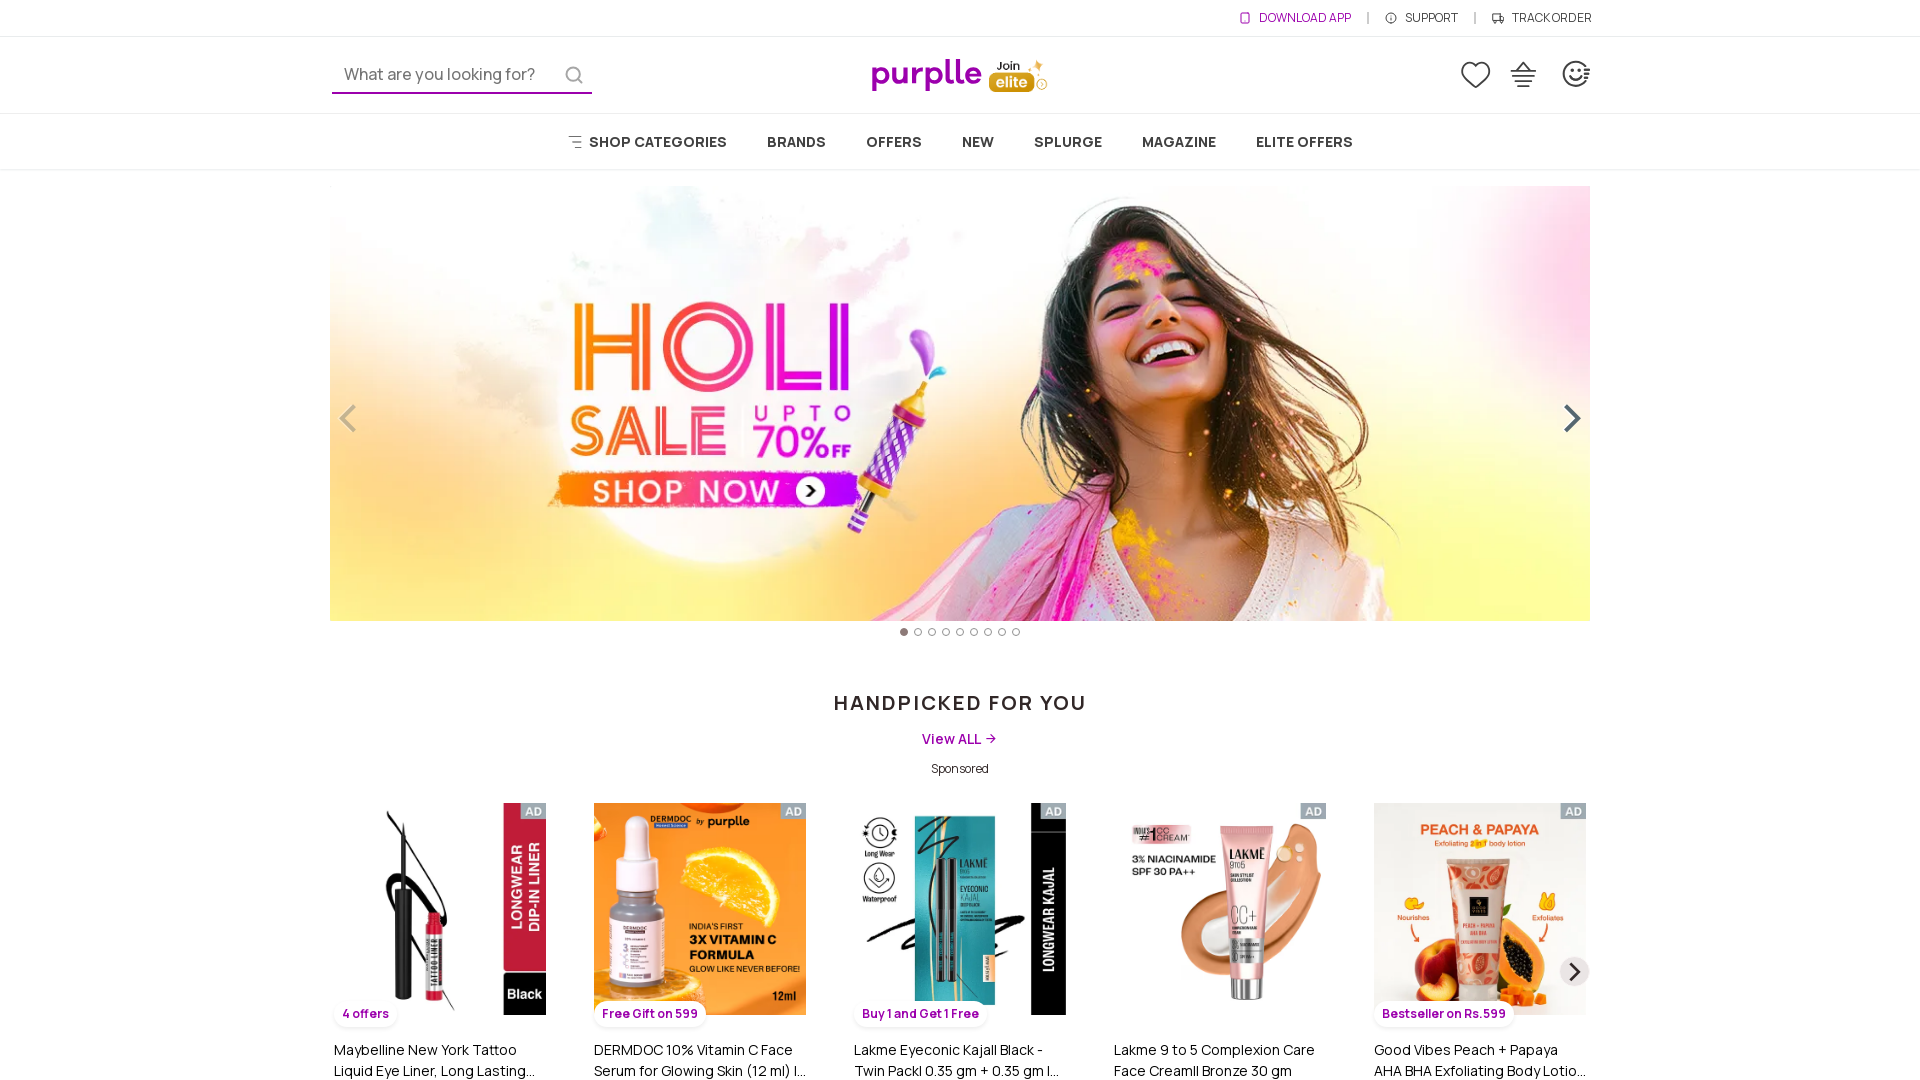

Page DOM content loaded successfully
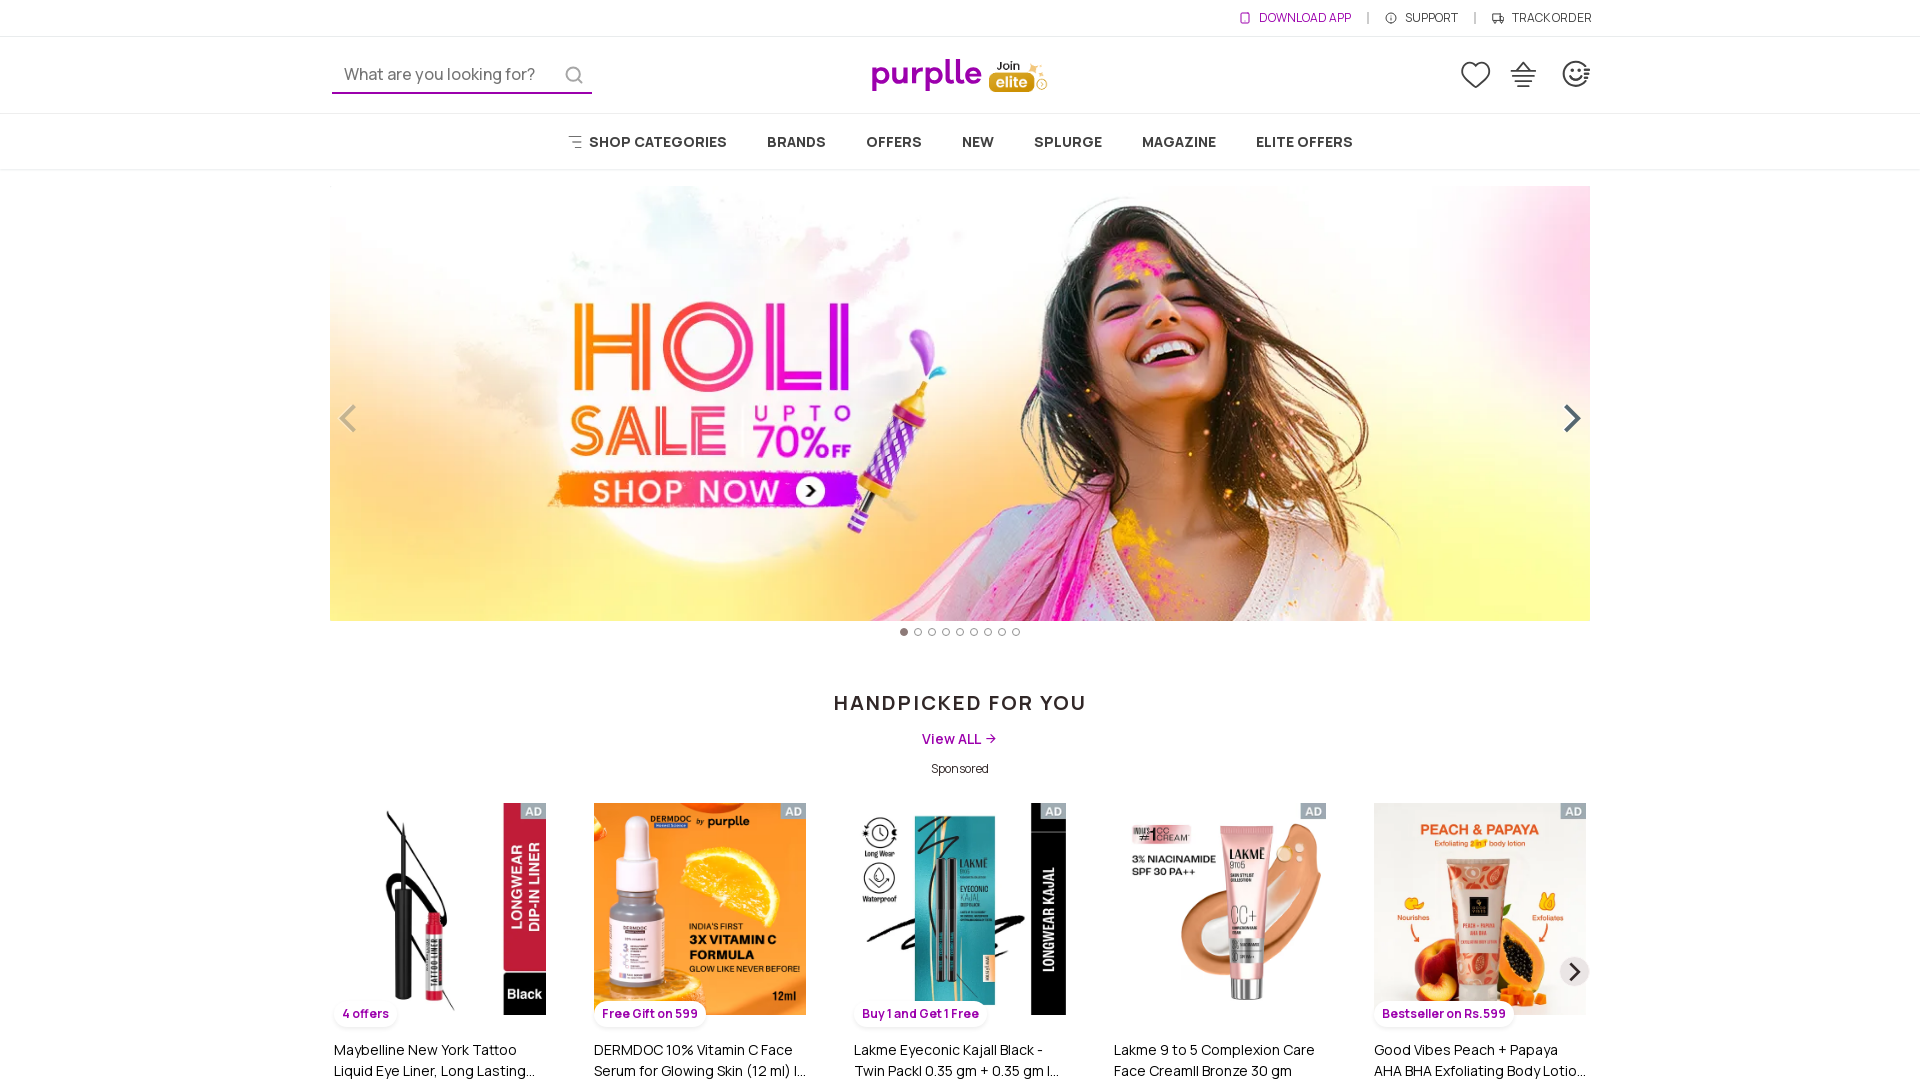

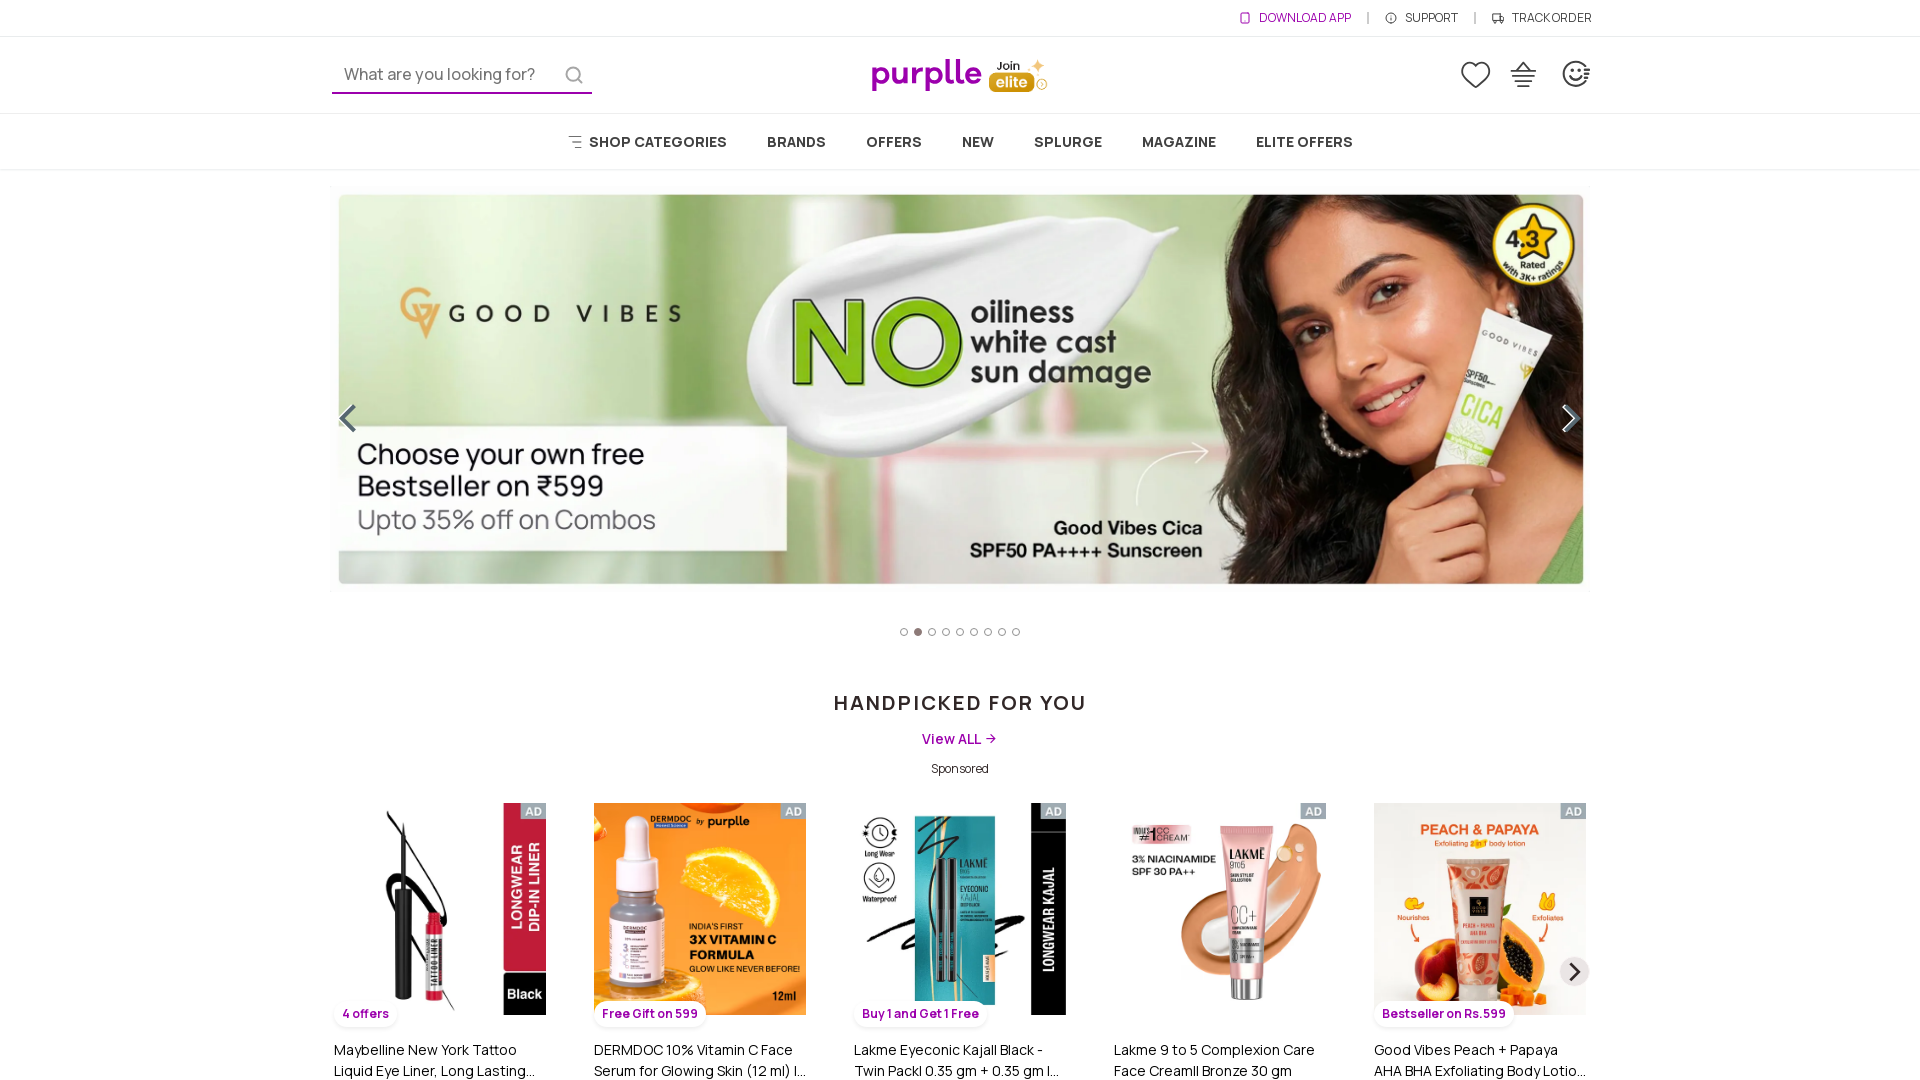